Tests calculator division by zero scenario by dividing 5 by 0, selecting divide operation, and verifying the result shows Infinity

Starting URL: https://calculatorhtml.onrender.com/

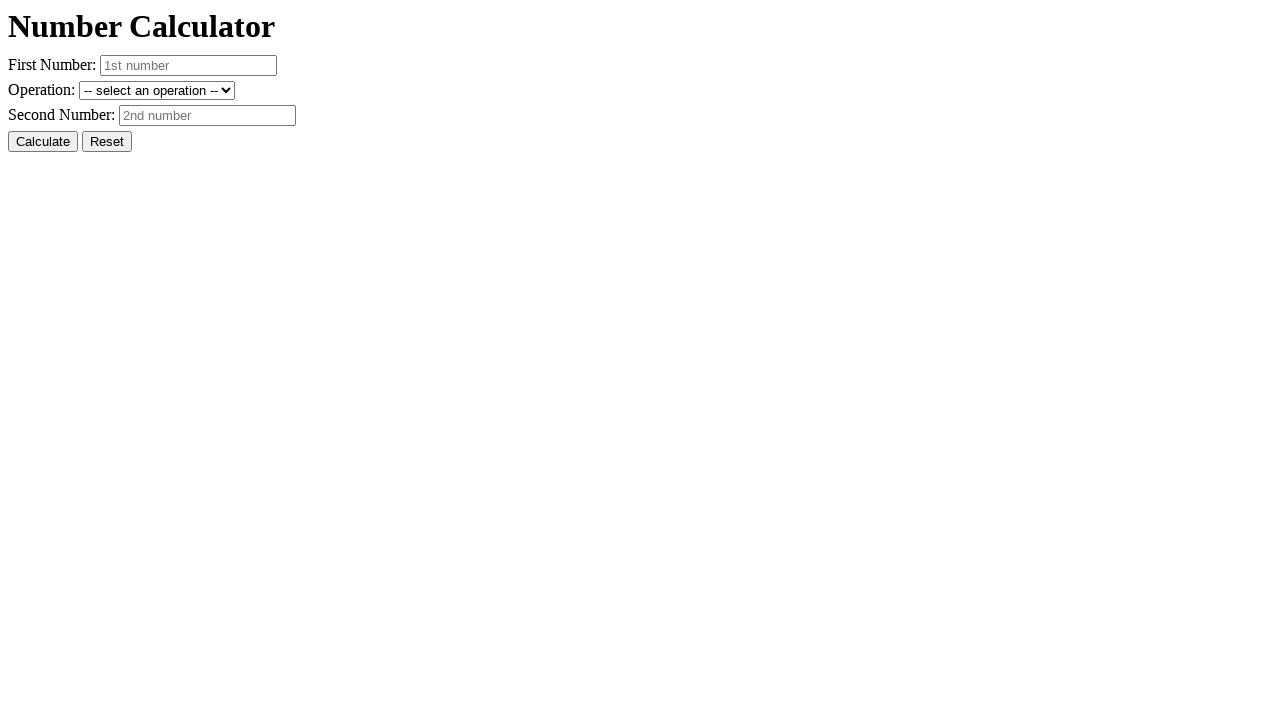

Clicked Reset button to clear previous values at (107, 142) on #resetButton
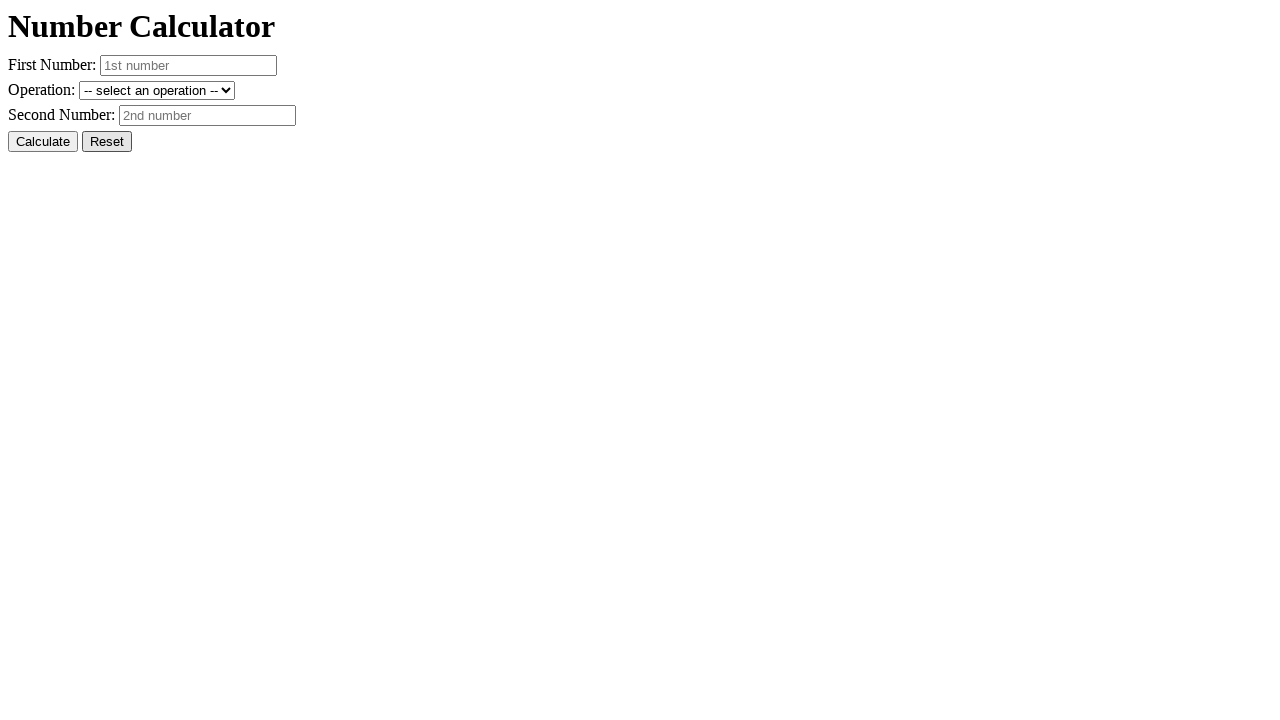

Entered first number: 5 on #number1
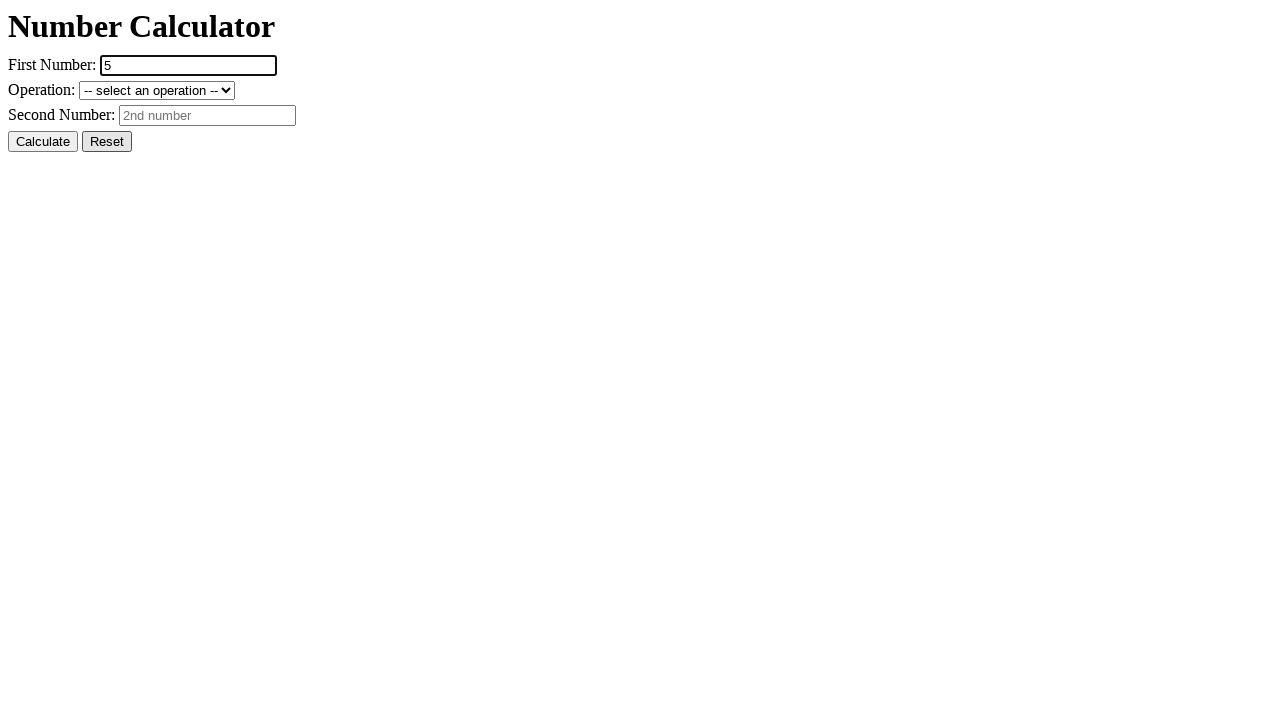

Entered second number: 0 (division by zero test) on #number2
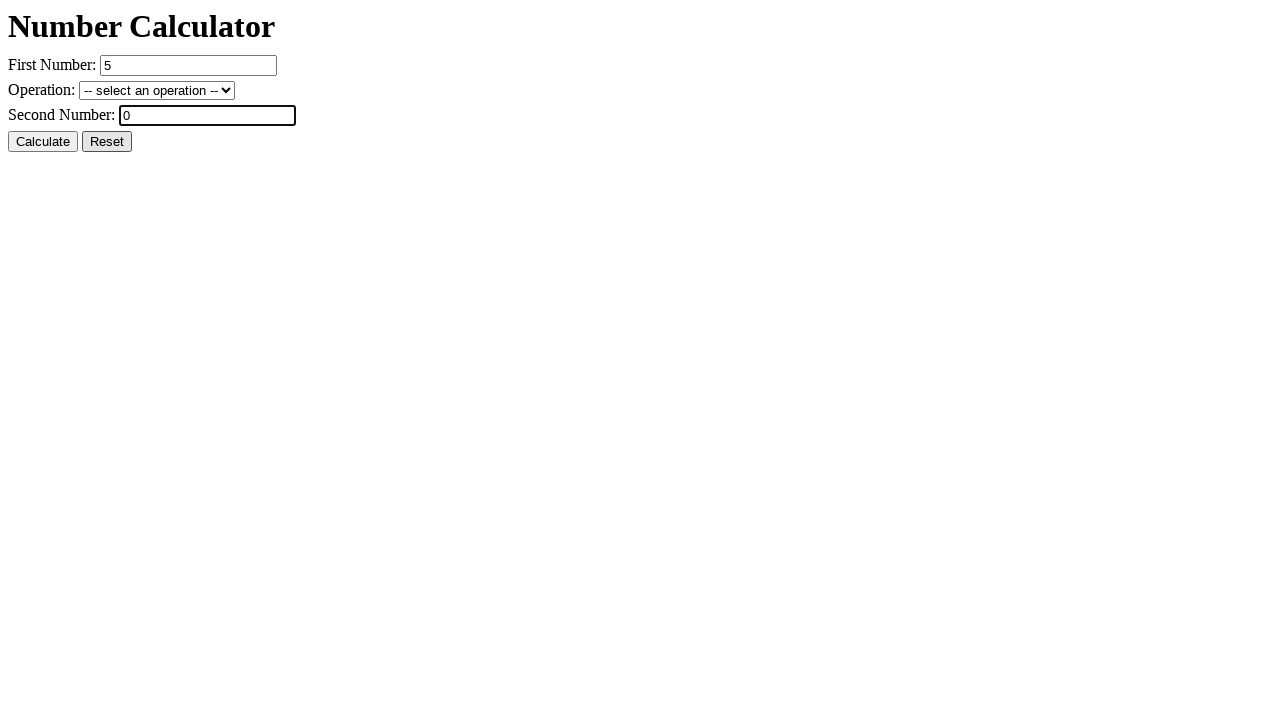

Selected division operation on #operation
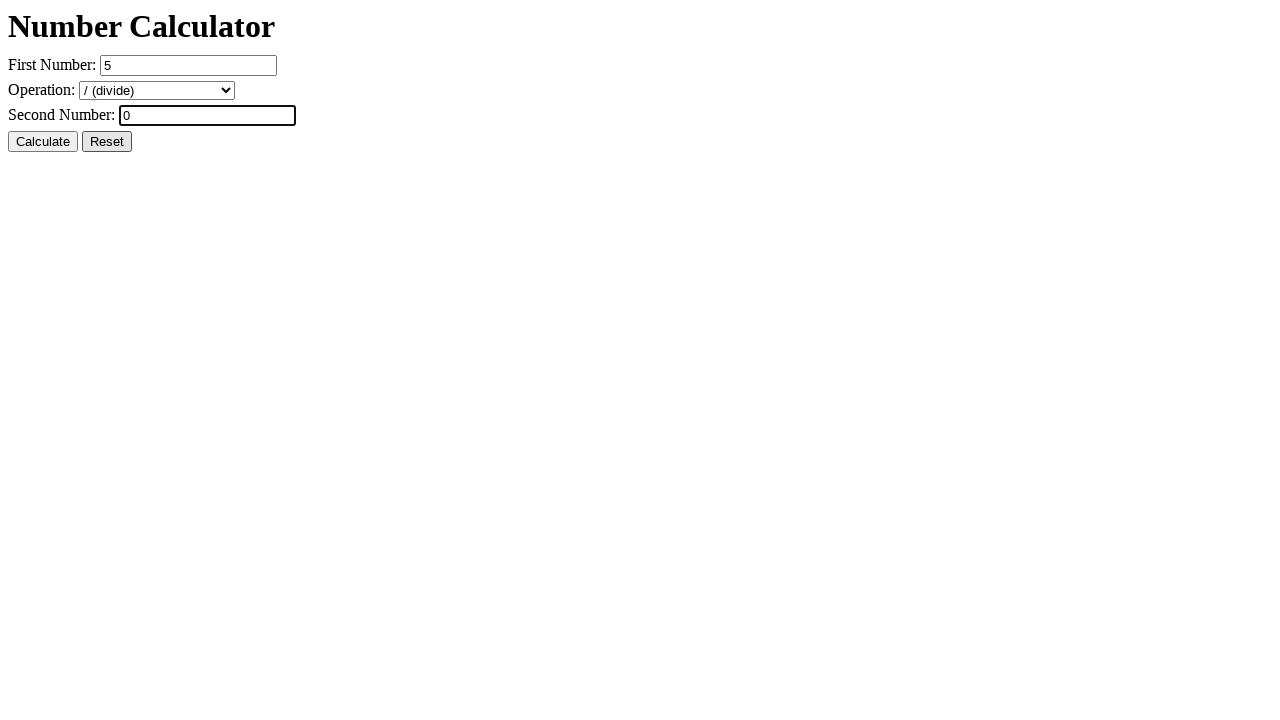

Clicked Calculate button at (43, 142) on #calcButton
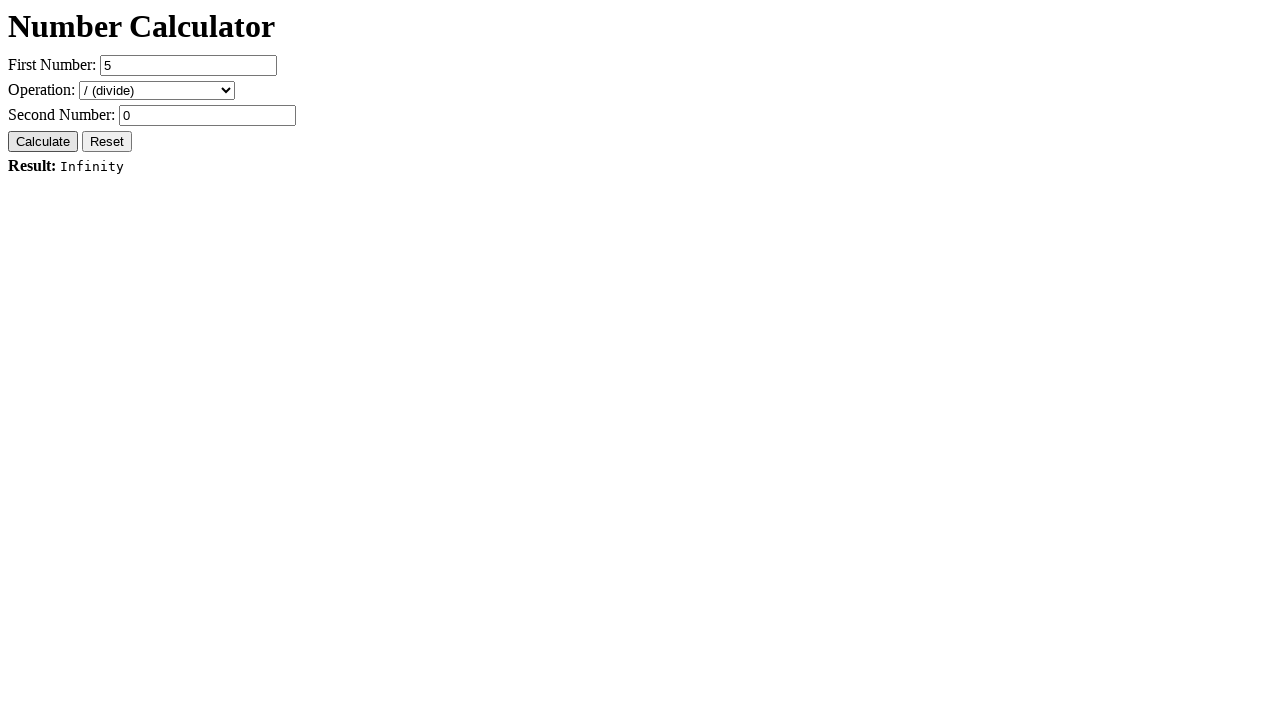

Result field loaded and is visible
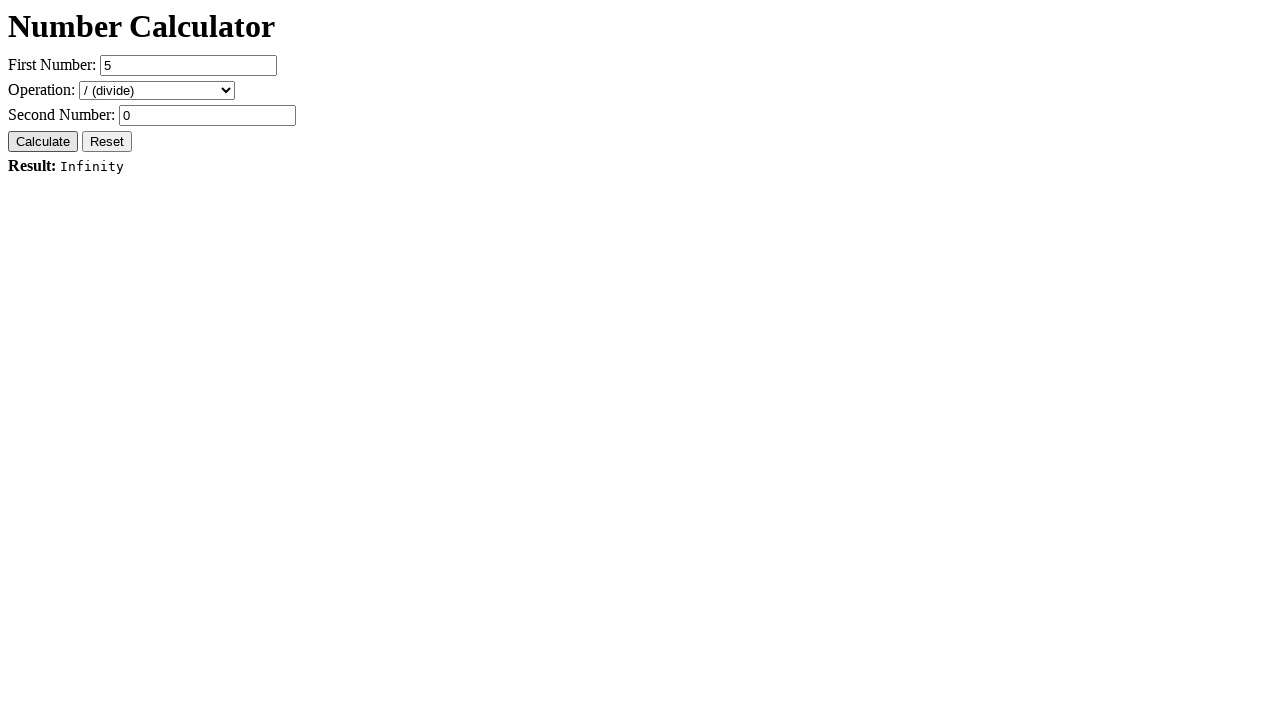

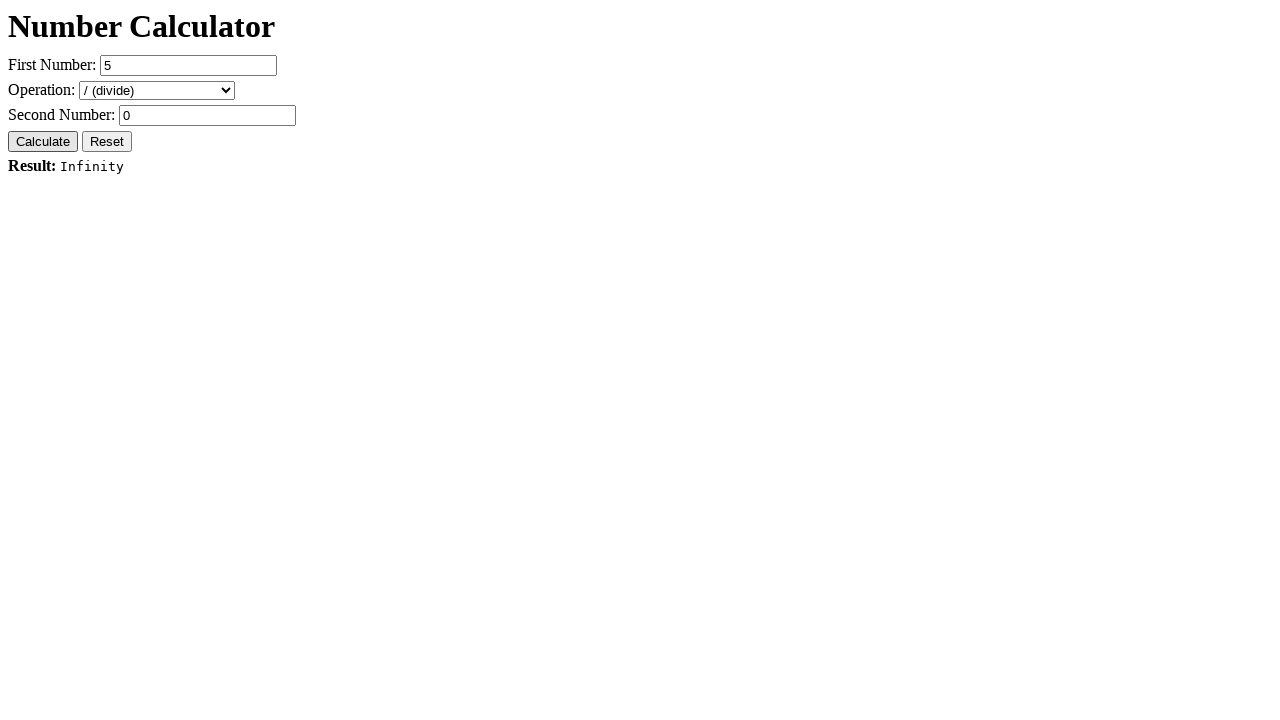